Navigates to the Capgemini website homepage and verifies the page loads by checking the title is accessible.

Starting URL: http://www.capgemini.com

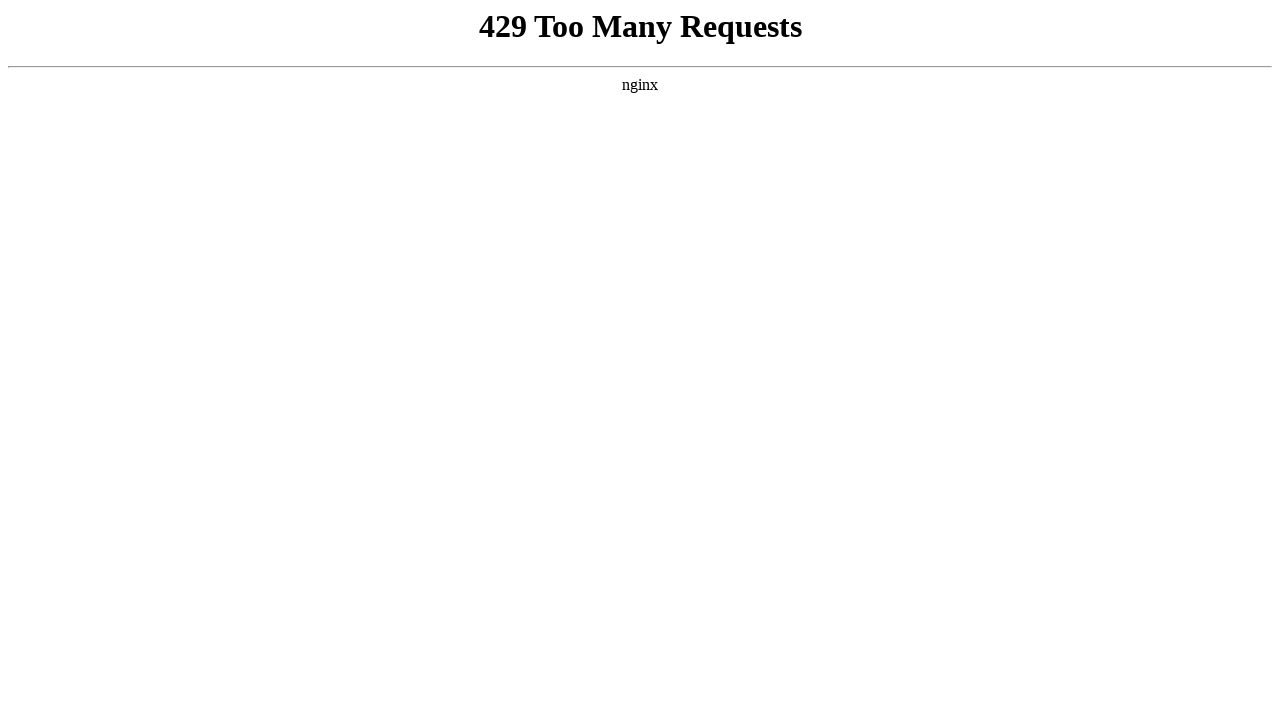

Navigated to Capgemini website homepage
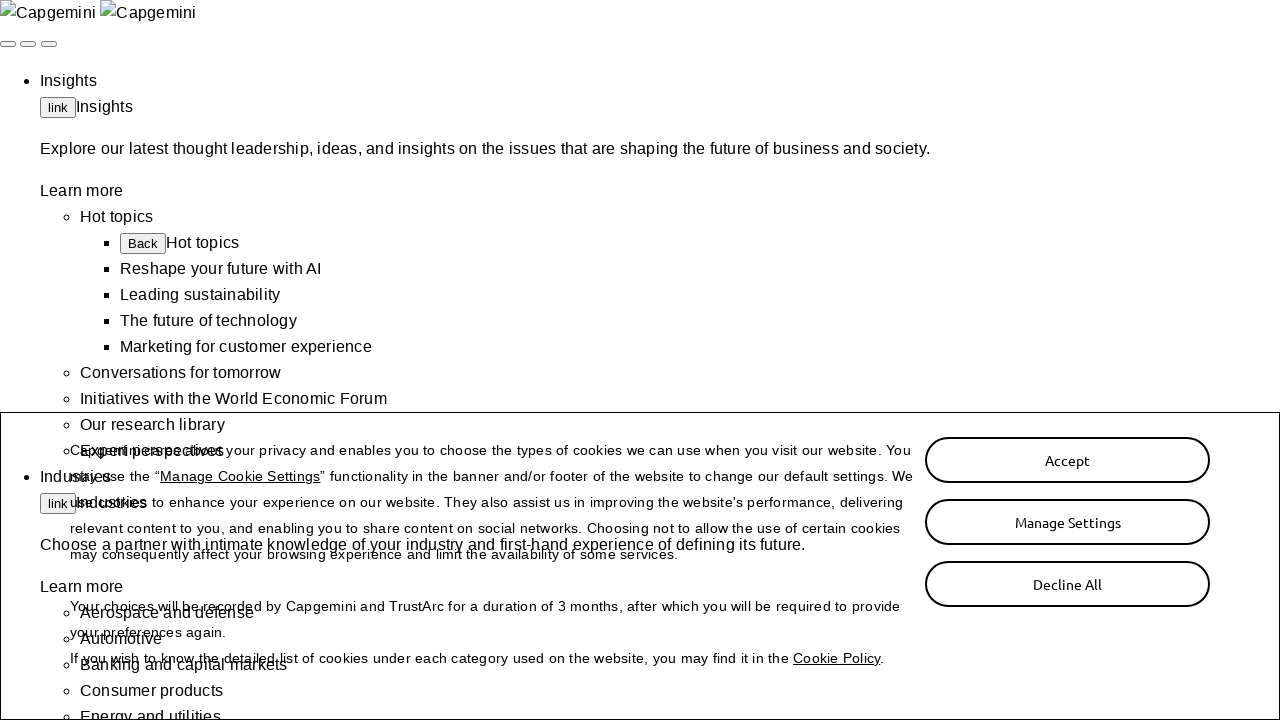

Page fully loaded (domcontentloaded state reached)
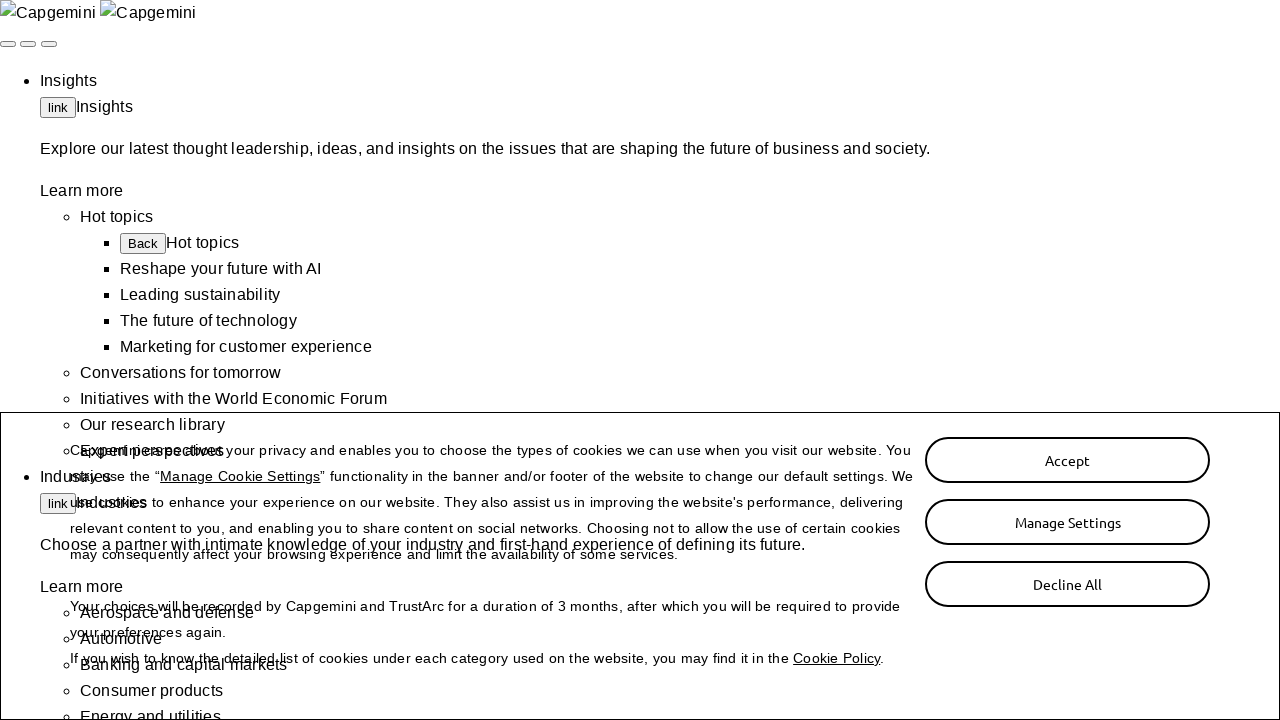

Retrieved page title: 'Capgemini - Make it real.'
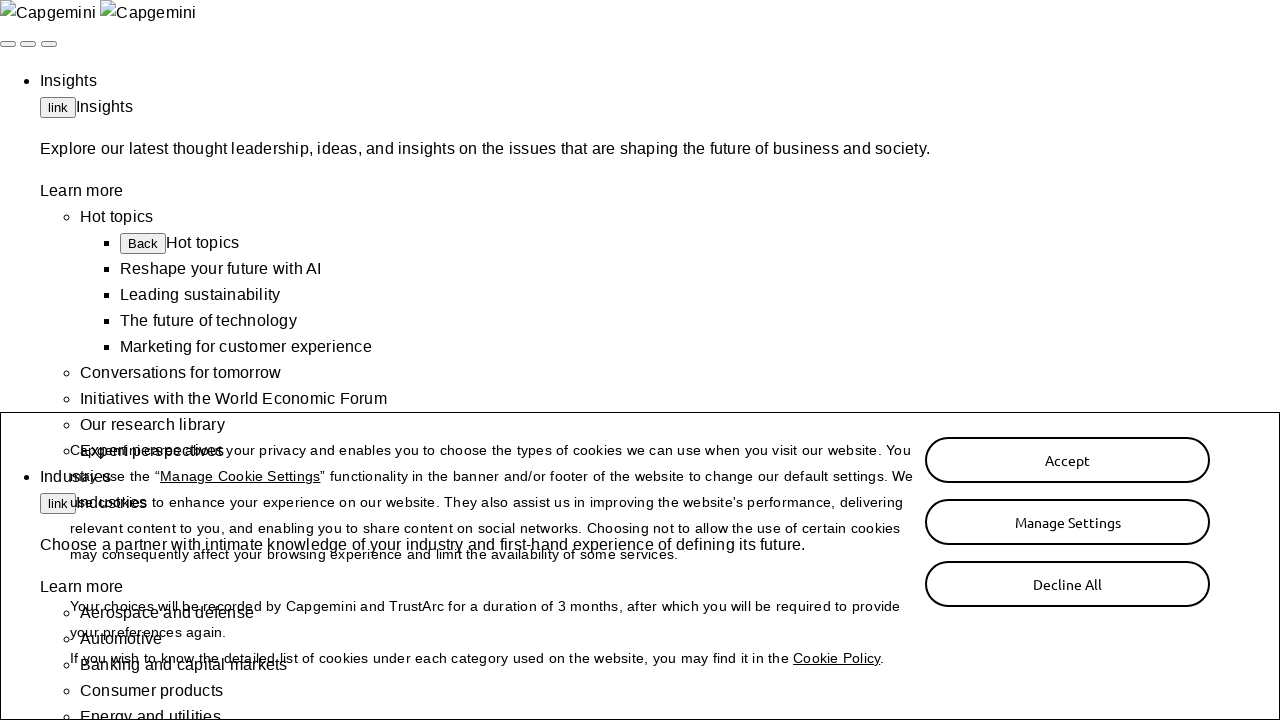

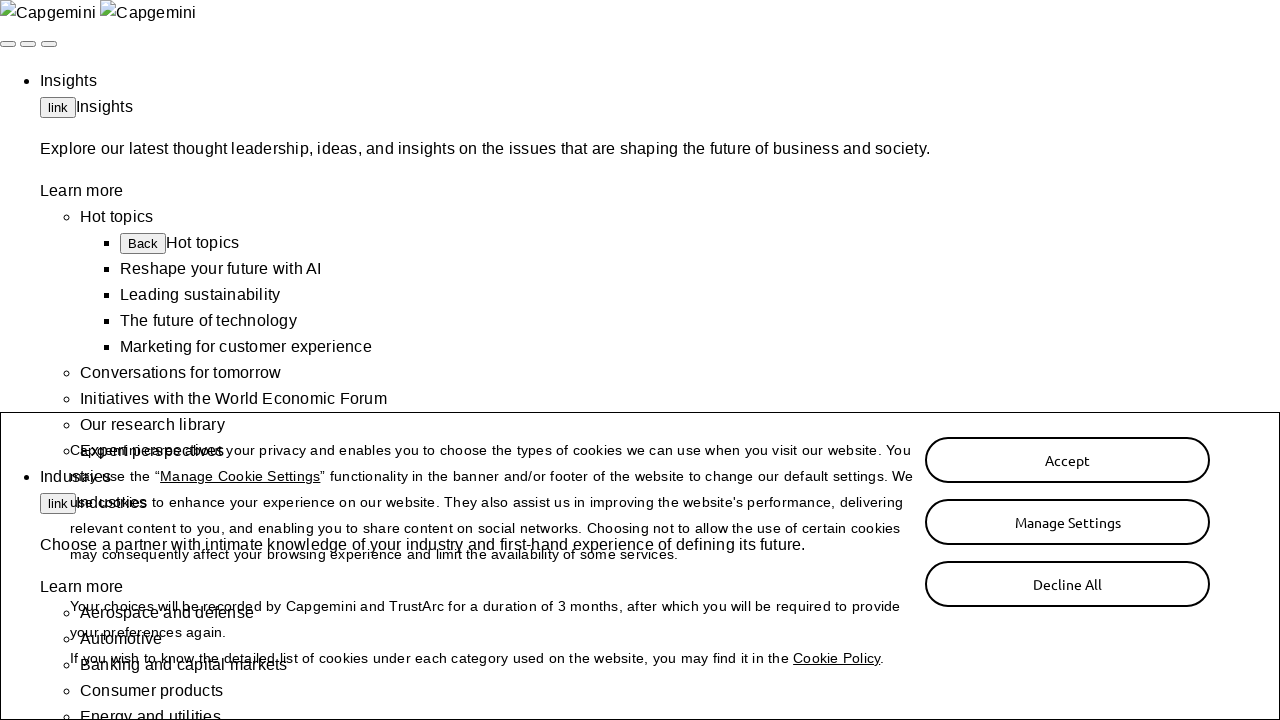